Tests dynamic loading page by clicking start button and waiting for "Hello World!" text to appear

Starting URL: http://the-internet.herokuapp.com/dynamic_loading/2

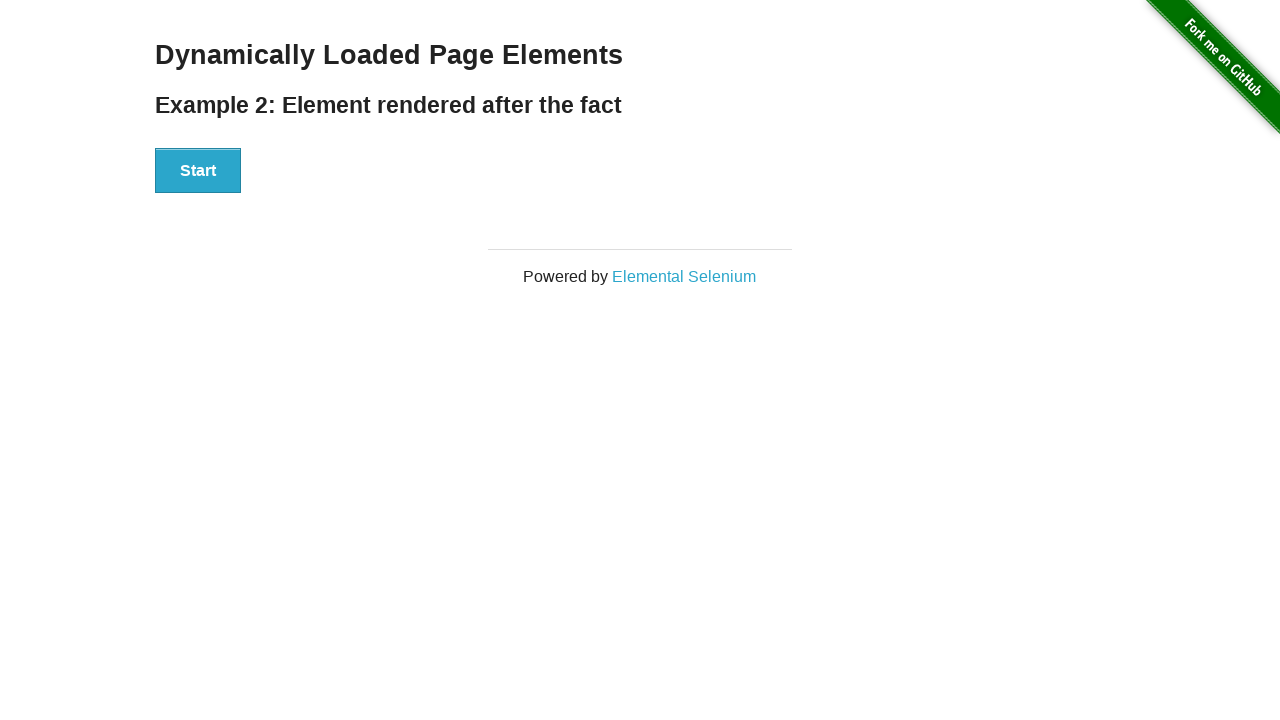

Clicked Start button to begin dynamic loading at (198, 171) on button:has-text('Start')
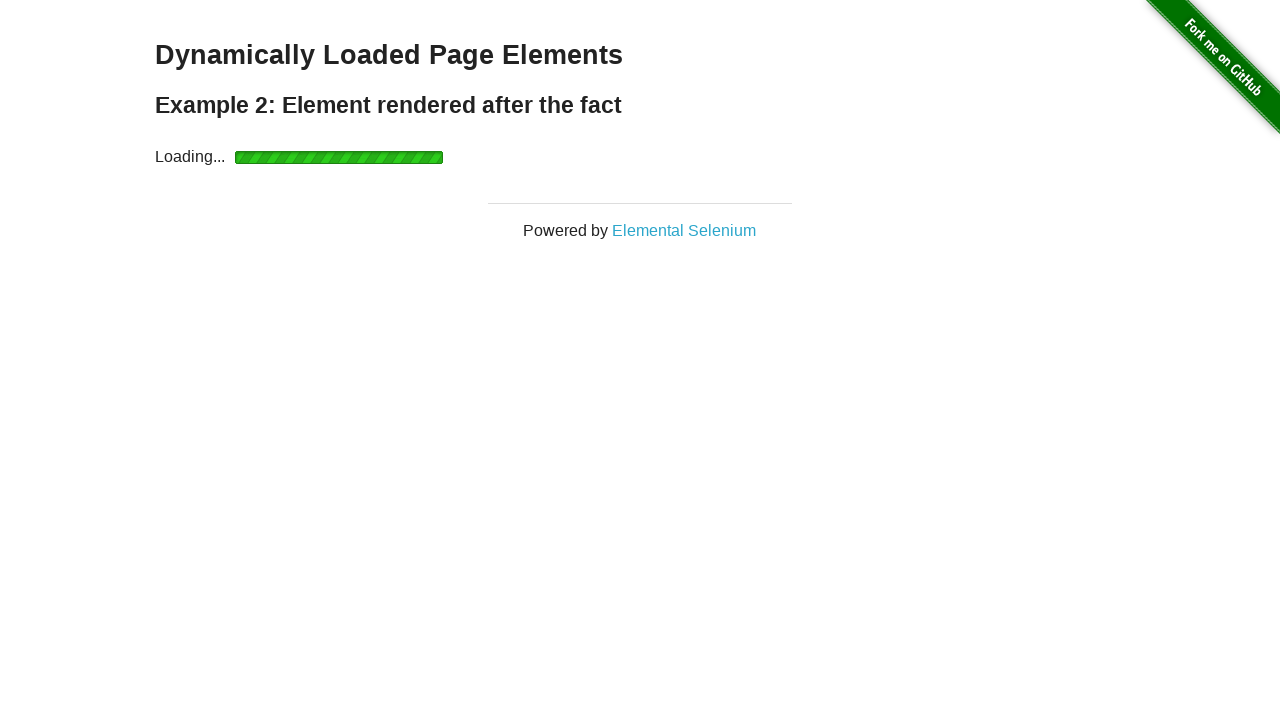

Waited for 'Hello World!' element to appear
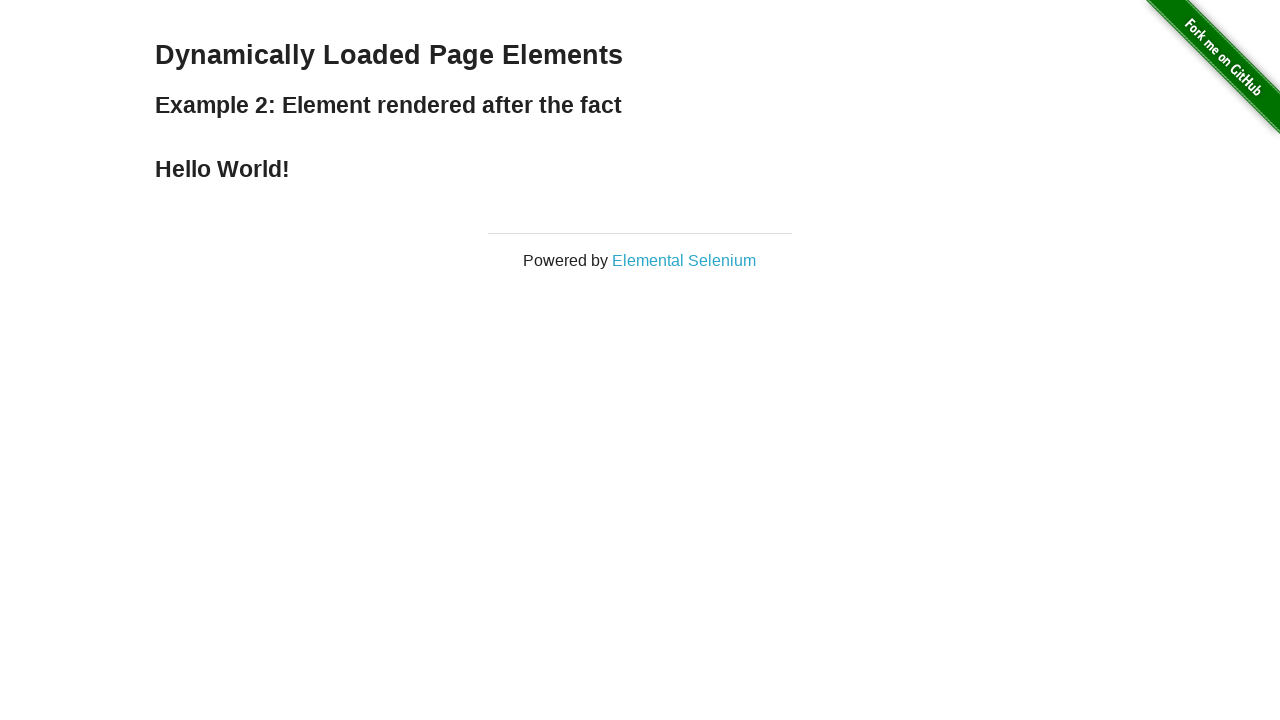

Located the 'Hello World!' element
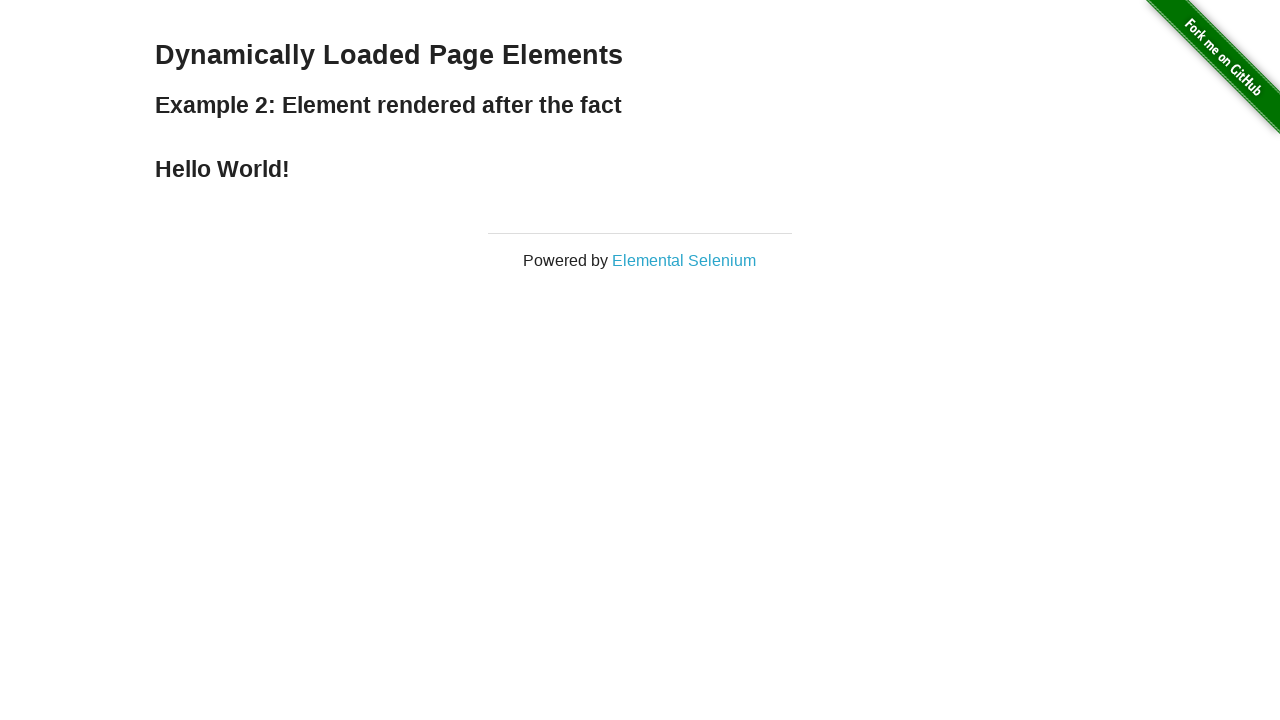

Verified that element text content equals 'Hello World!'
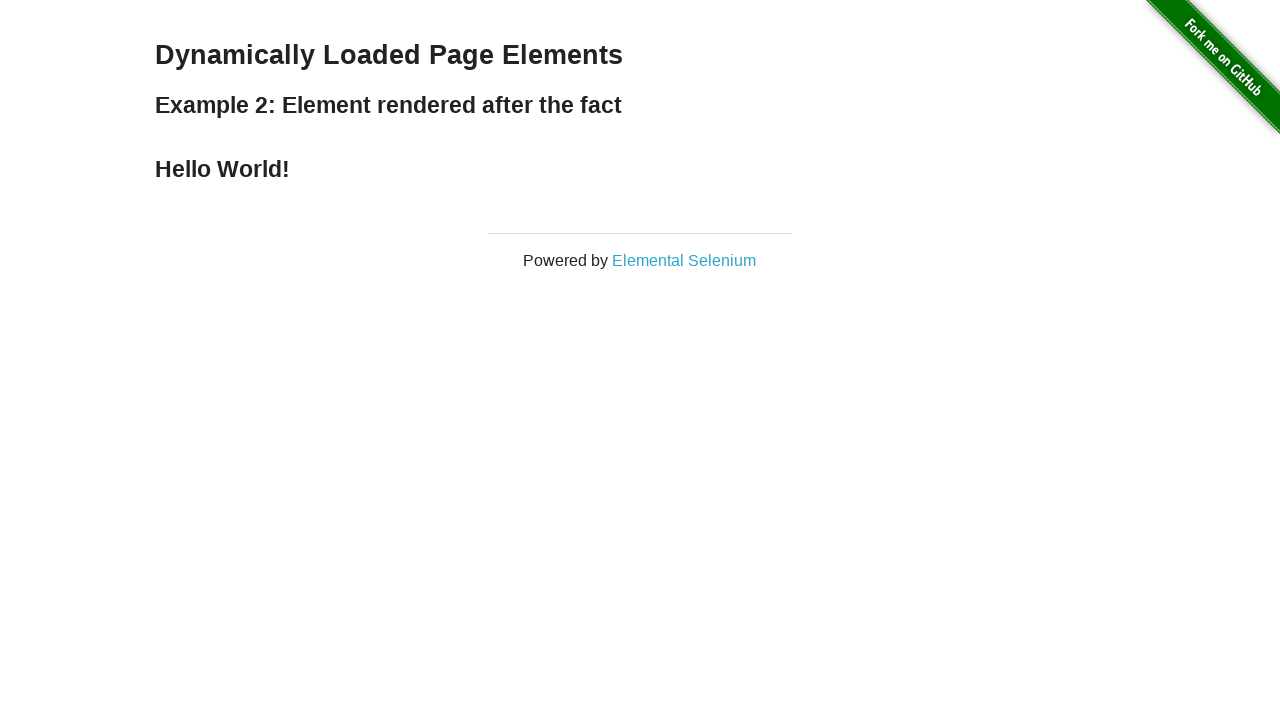

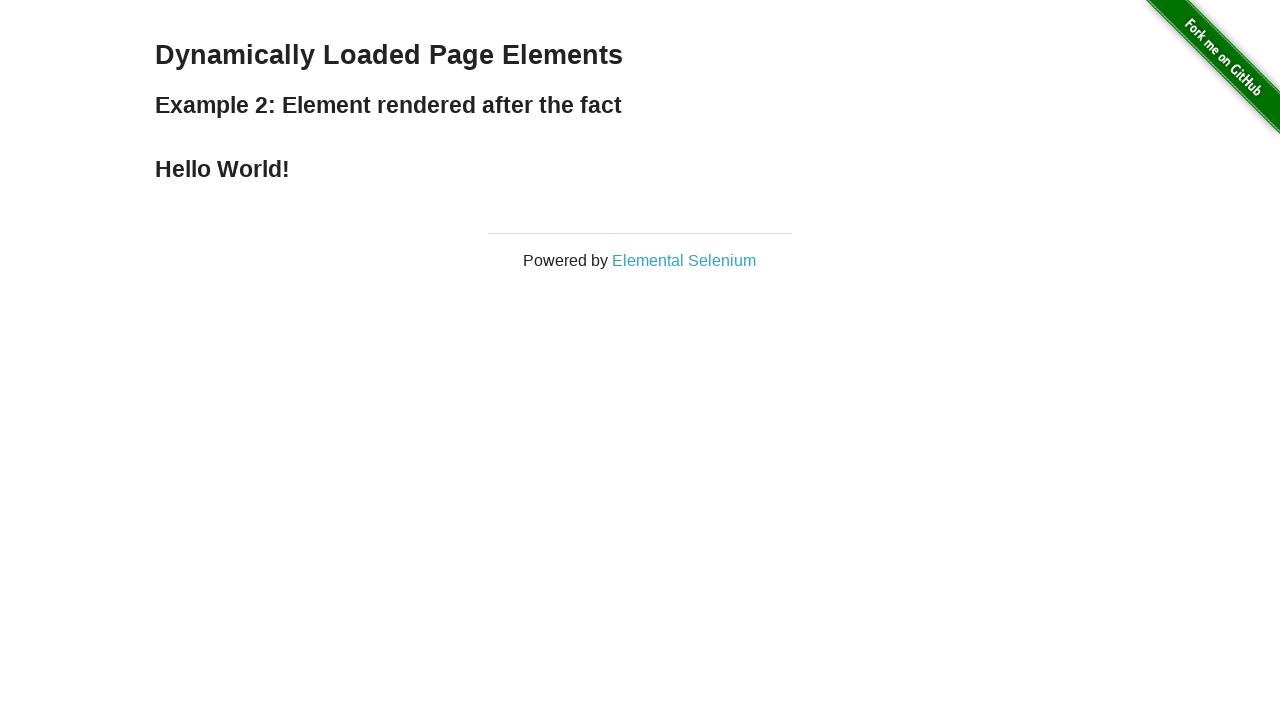